Tests handling a JavaScript prompt dialog with three scenarios: dismissing it, accepting with empty input, and accepting with custom text input, verifying each result.

Starting URL: https://the-internet.herokuapp.com/javascript_alerts

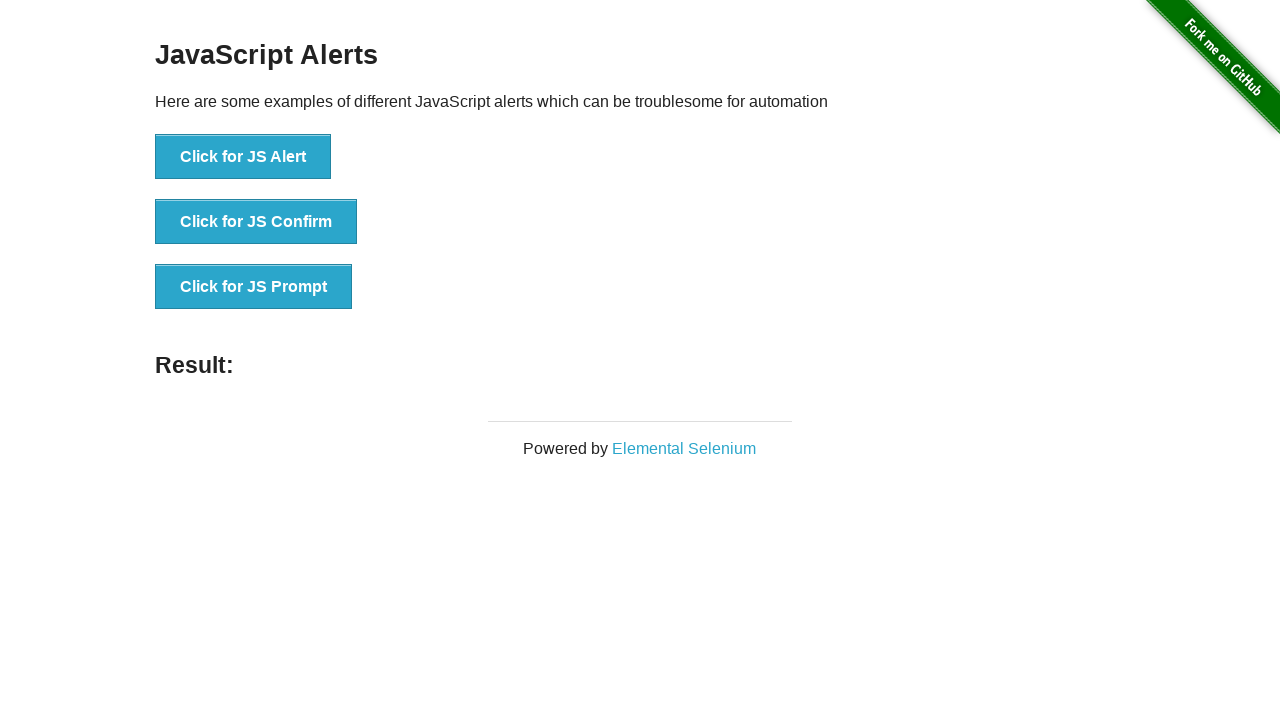

Registered dialog event handler for prompt dialogs
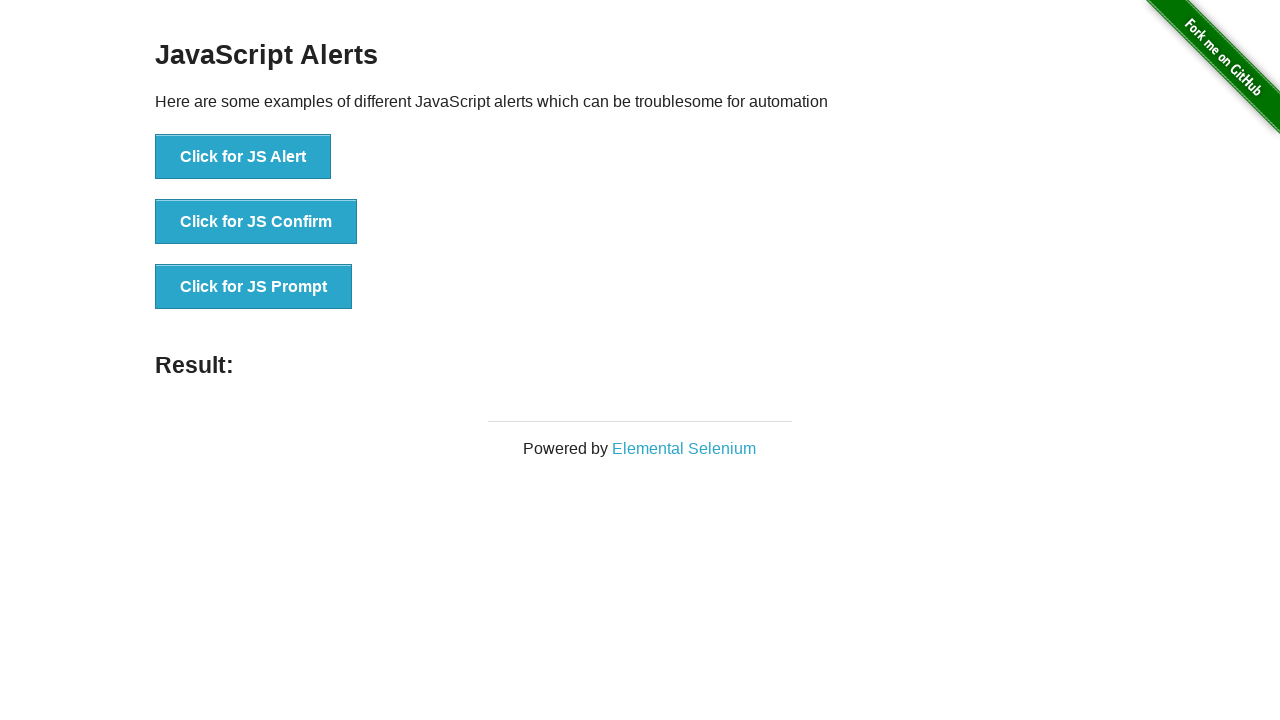

Clicked 'Click for JS Prompt' button - first scenario (dismiss prompt) at (254, 287) on xpath=//button[normalize-space()="Click for JS Prompt"]
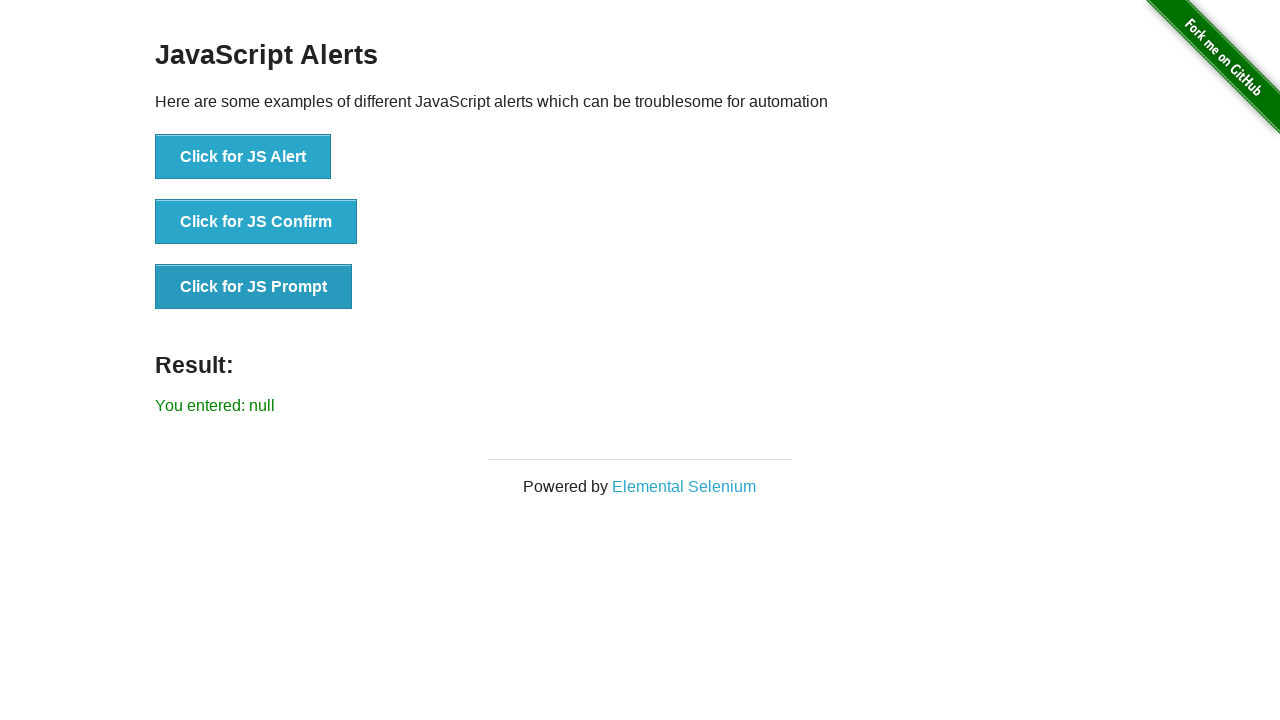

Verified result text shows 'You entered: null' after dismissing prompt
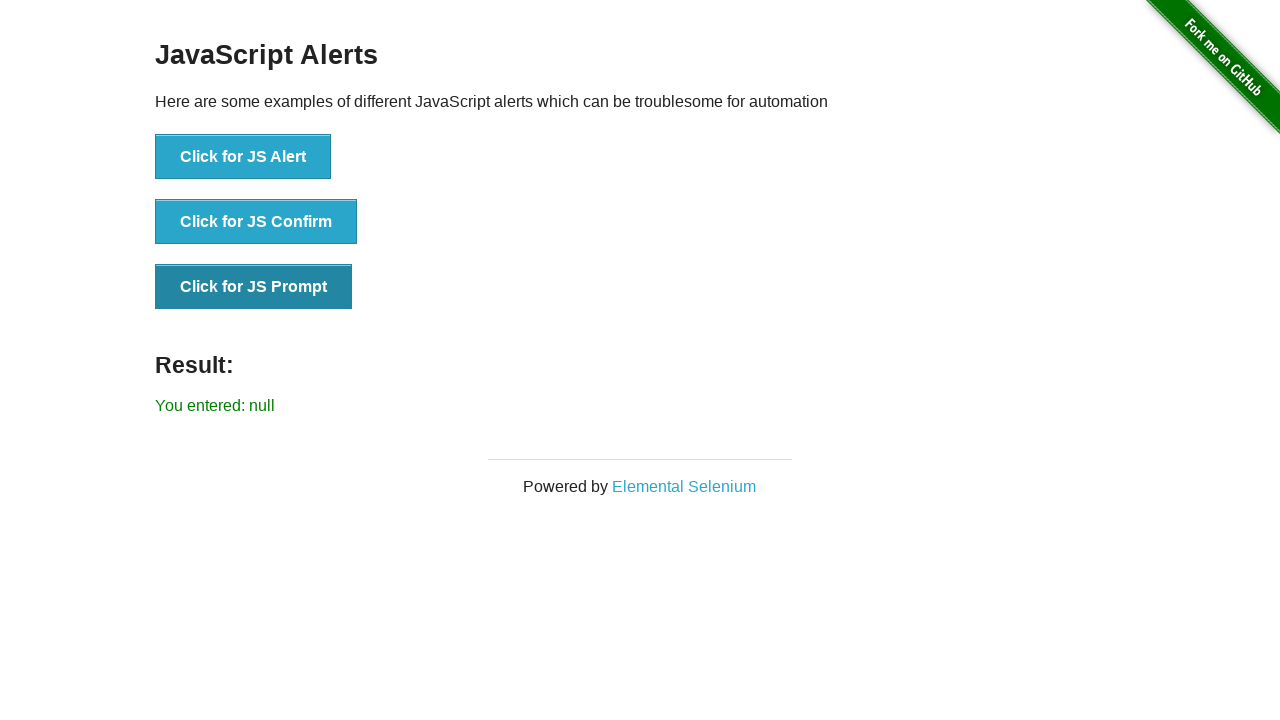

Clicked 'Click for JS Prompt' button - second scenario (accept with empty input) at (254, 287) on xpath=//button[normalize-space()="Click for JS Prompt"]
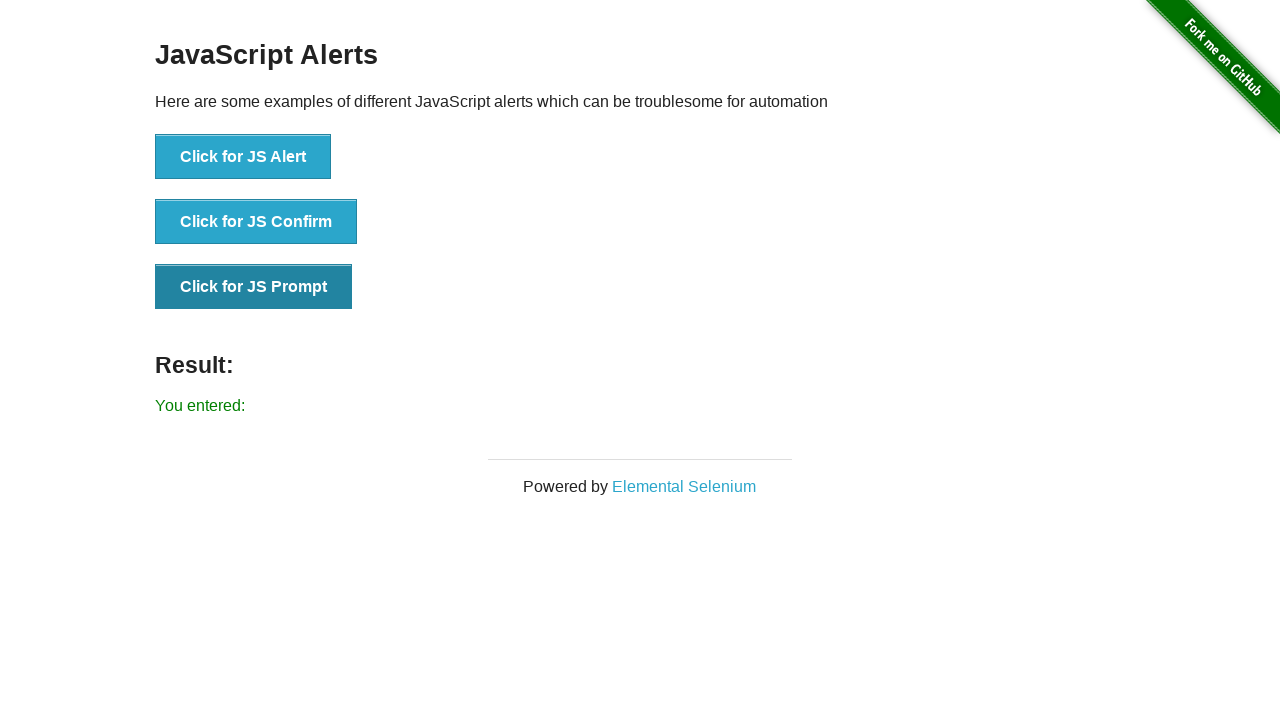

Verified result text shows 'You entered:' after accepting prompt with empty input
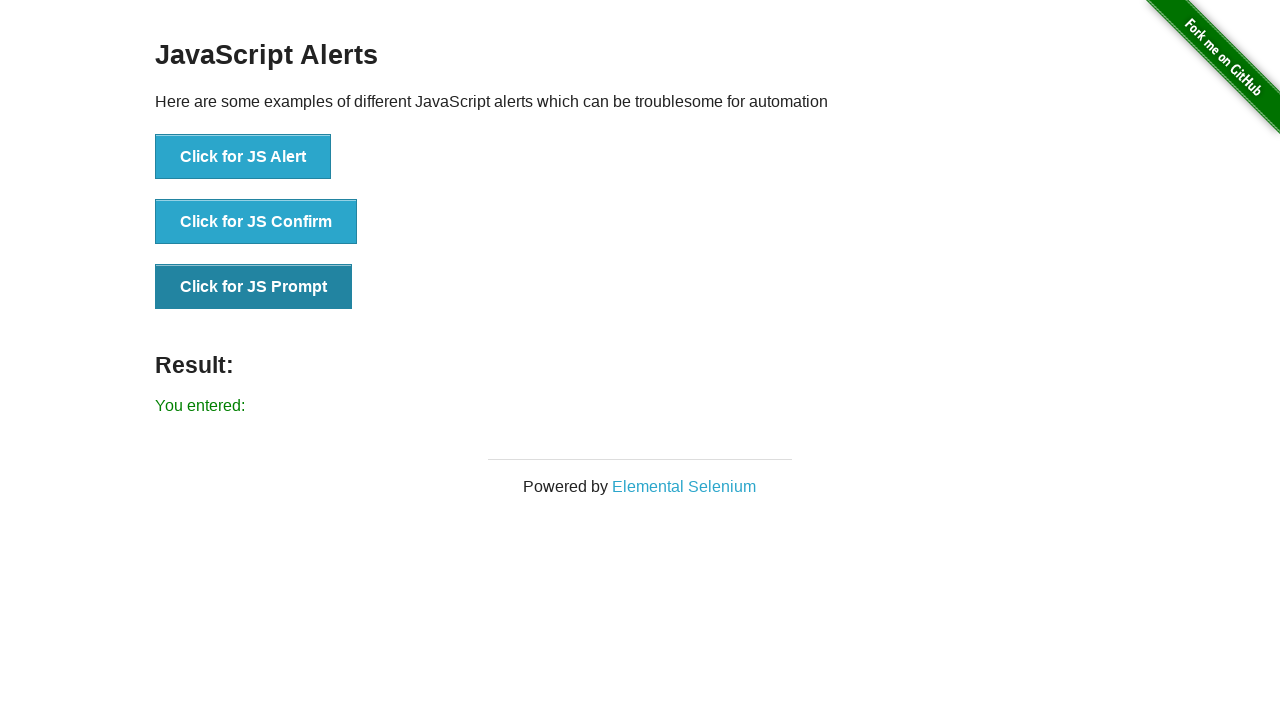

Clicked 'Click for JS Prompt' button - third scenario (accept with custom text) at (254, 287) on xpath=//button[normalize-space()="Click for JS Prompt"]
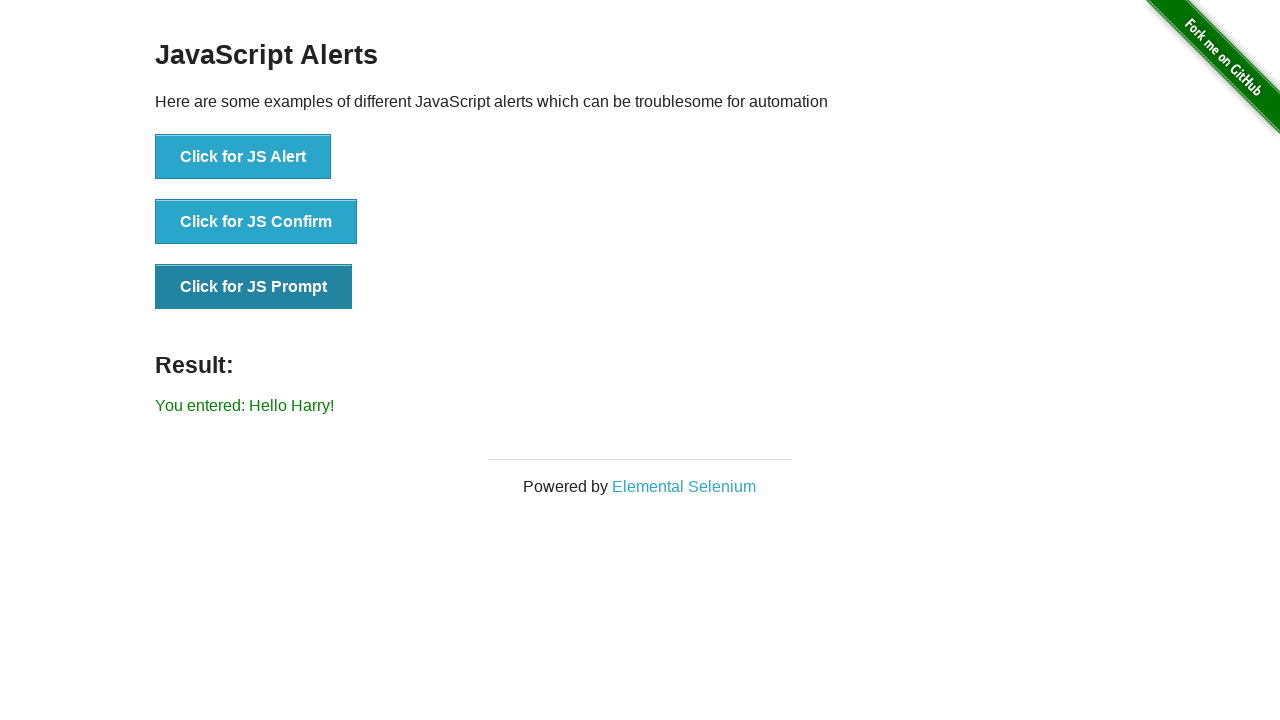

Verified result text shows 'You entered: Hello Harry!' after accepting prompt with custom text
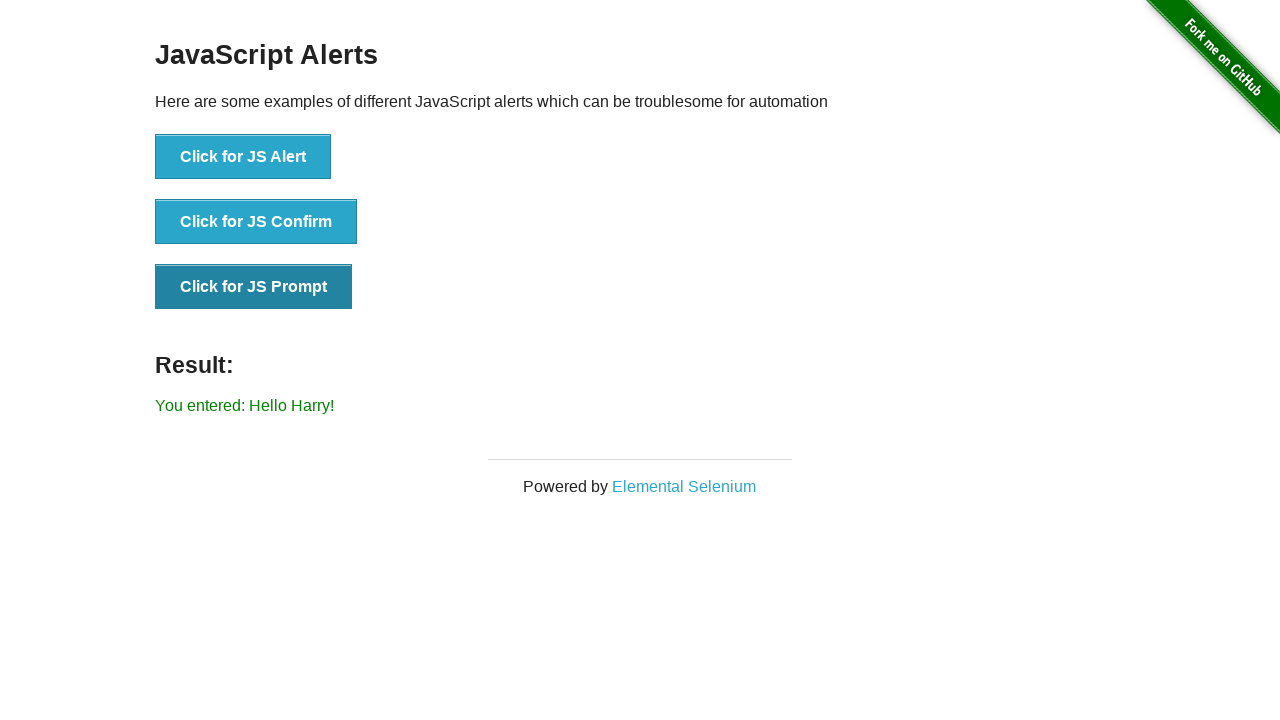

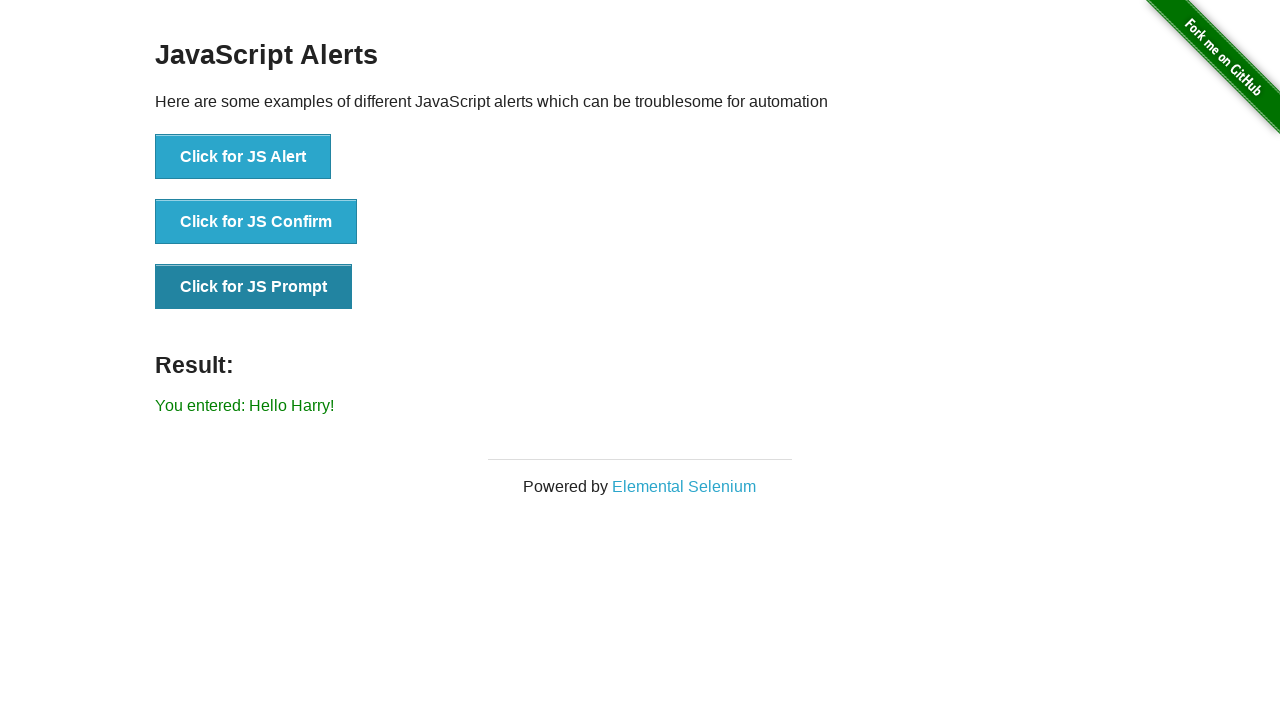